Tests the data tables page by verifying headers, paragraphs, table column names, performing table sorting, capturing table data, and clicking the footer link

Starting URL: https://the-internet.herokuapp.com/tables

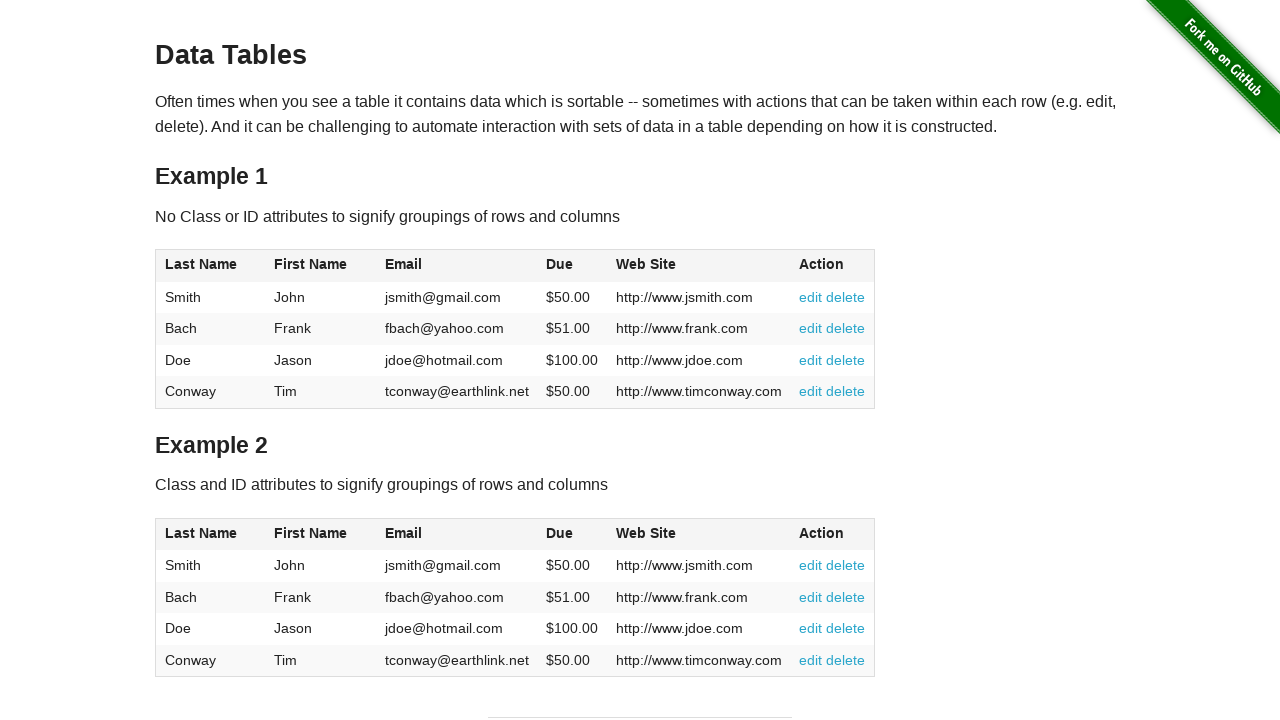

Navigated to data tables page
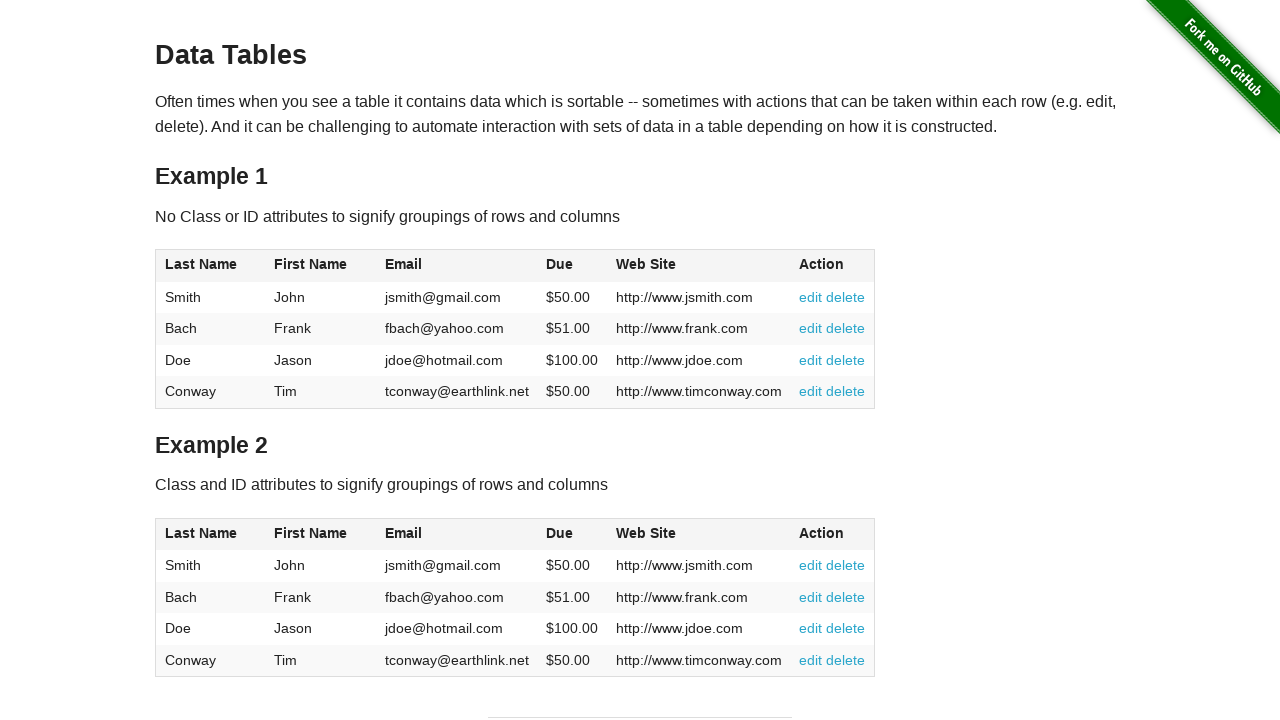

Retrieved main section header text
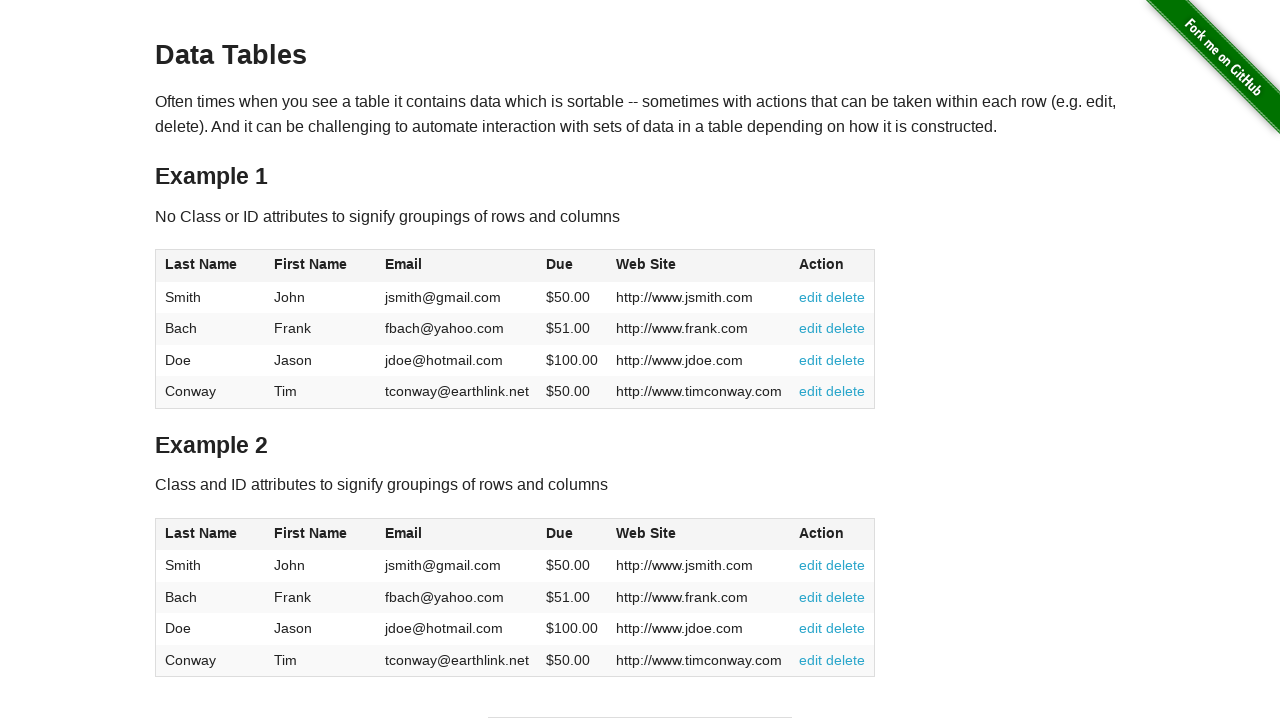

Retrieved main section paragraph text
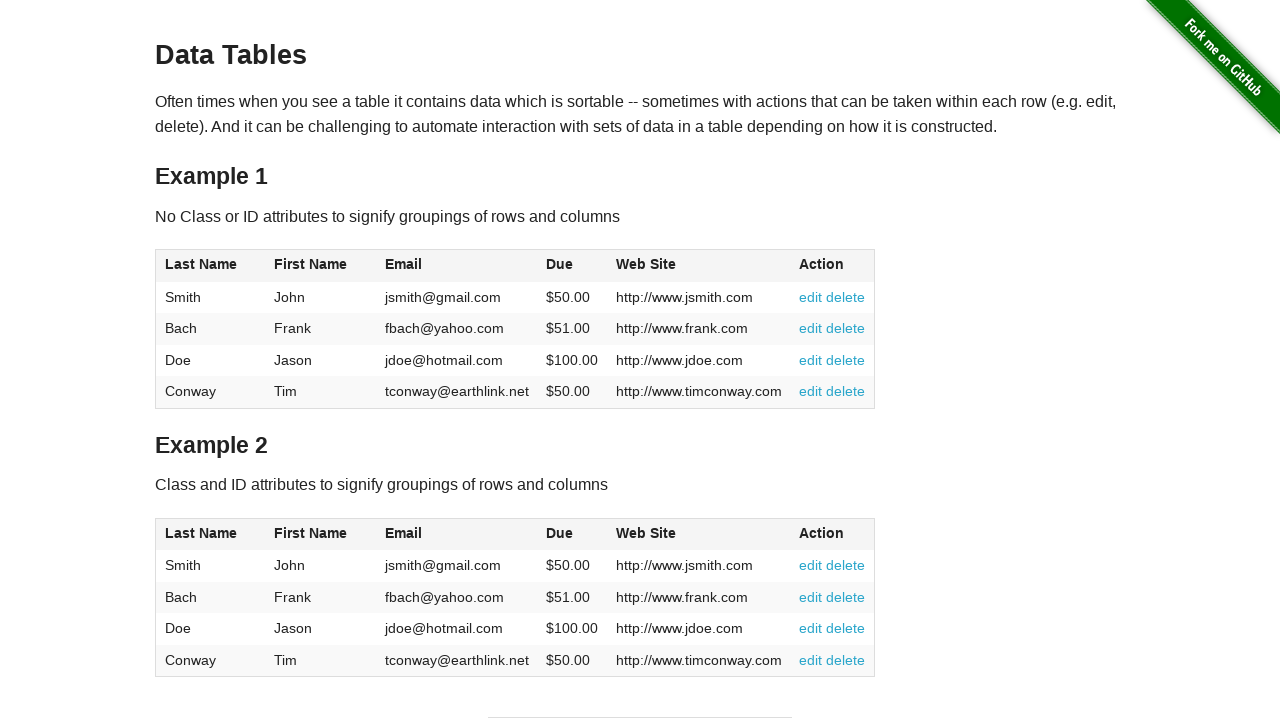

Retrieved example 1 header text
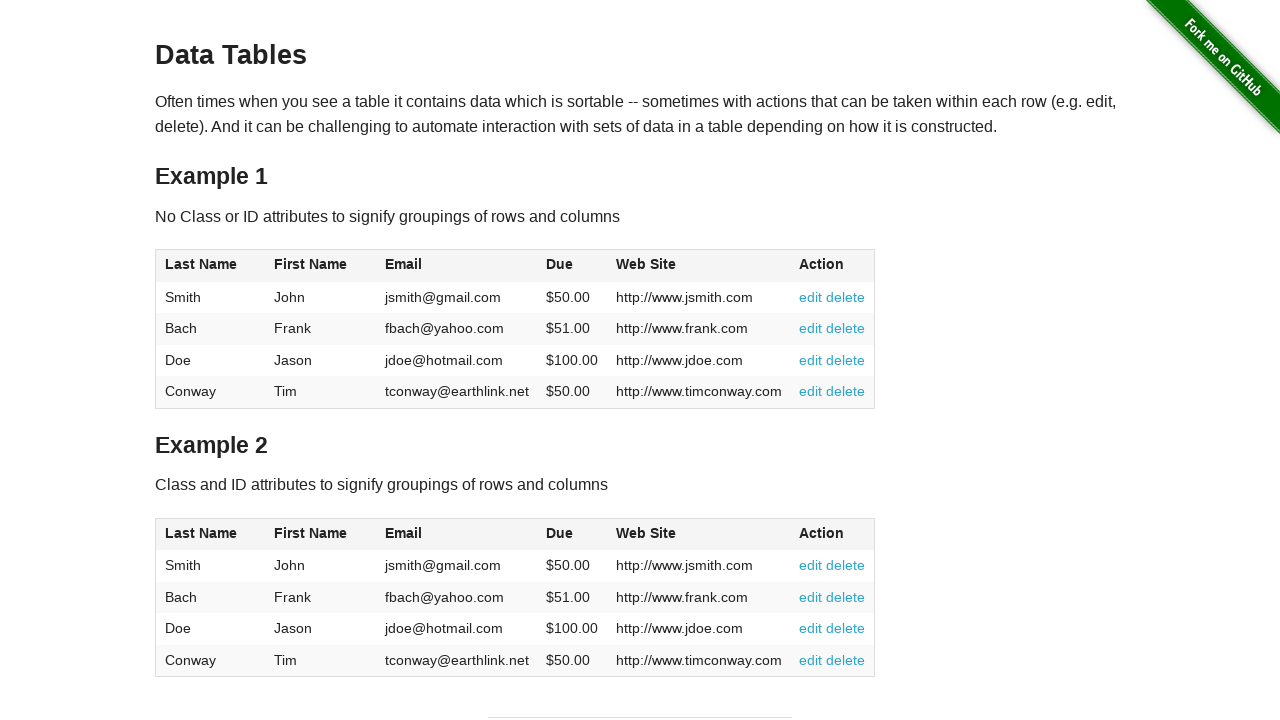

Retrieved example 1 paragraph text
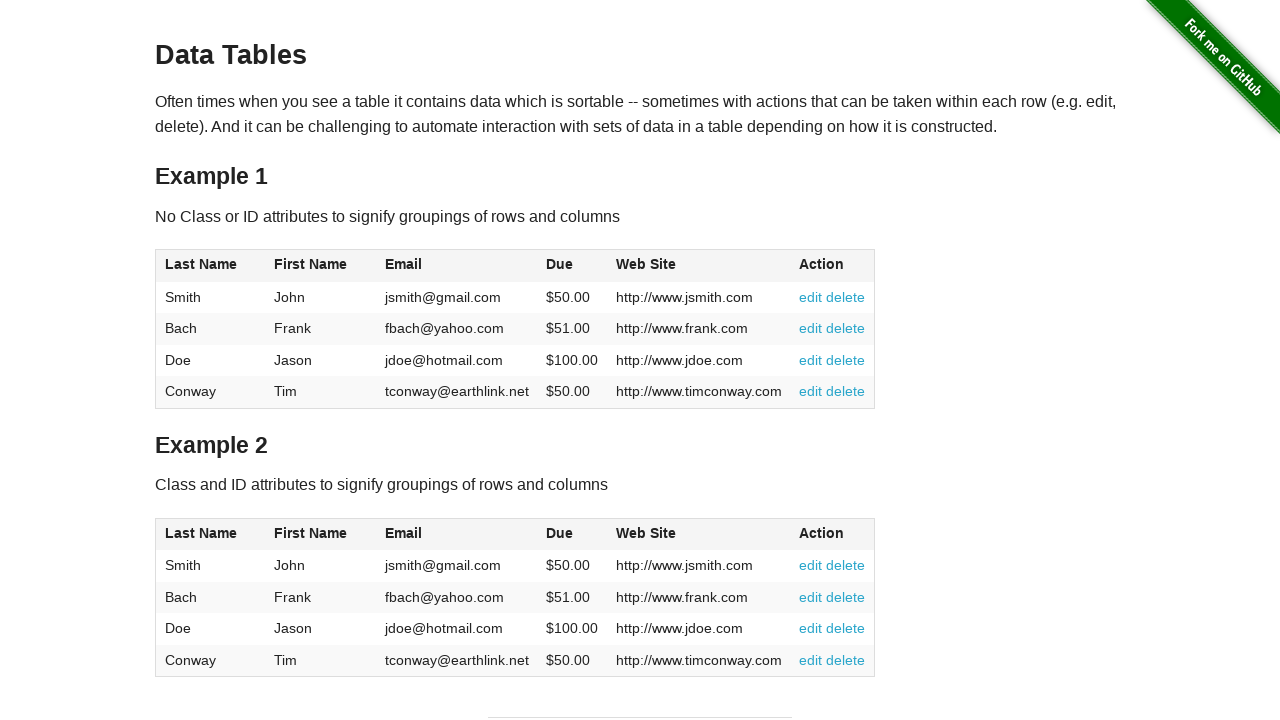

Retrieved column 1 header for table 1
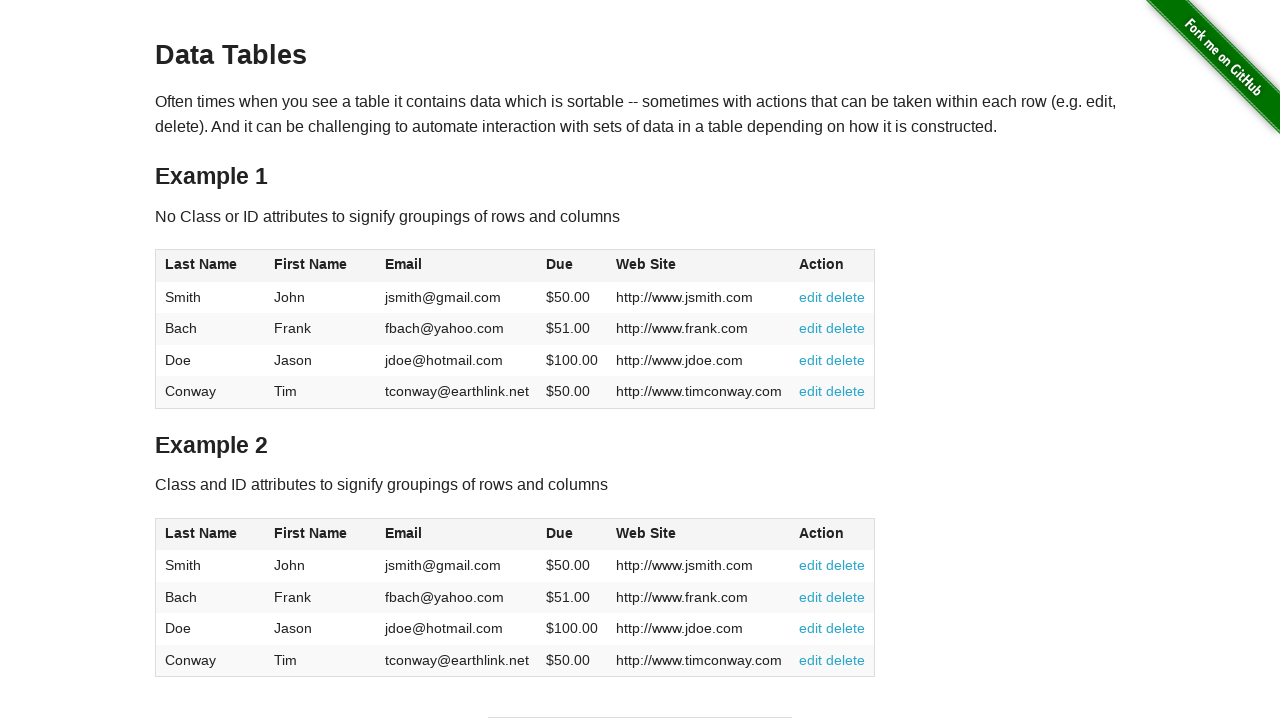

Retrieved column 2 header for table 1
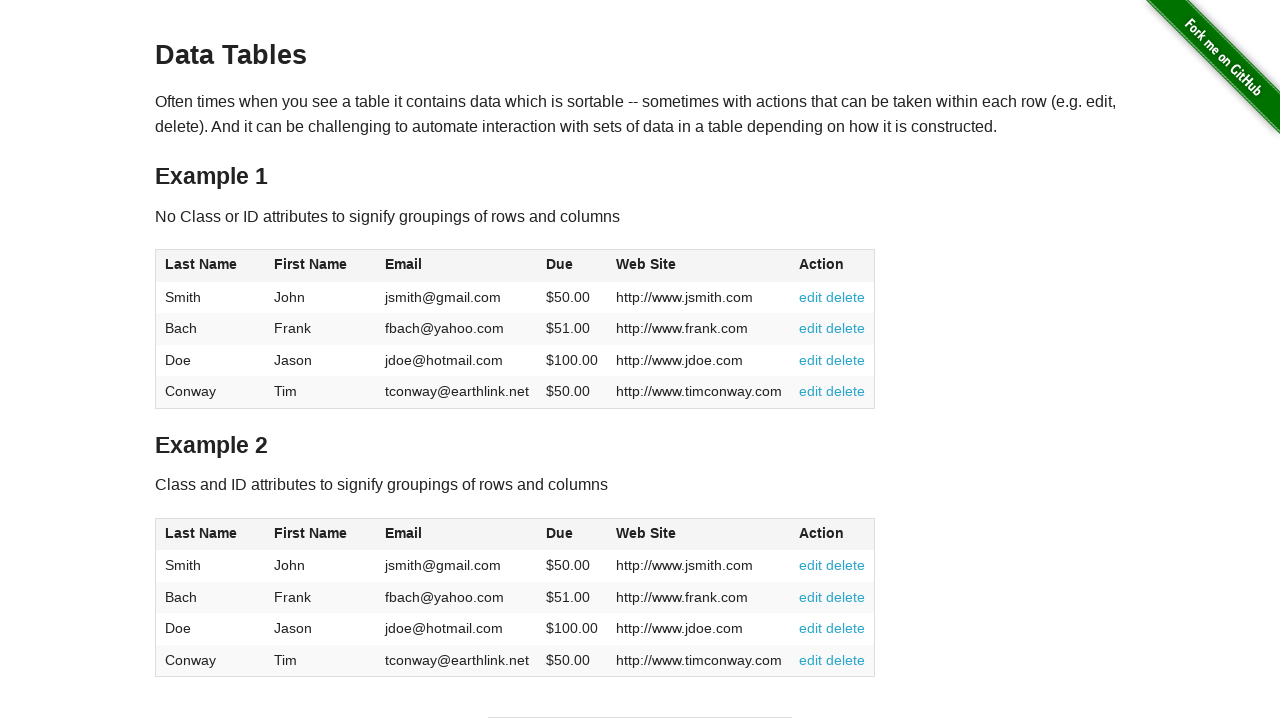

Retrieved column 3 header for table 1
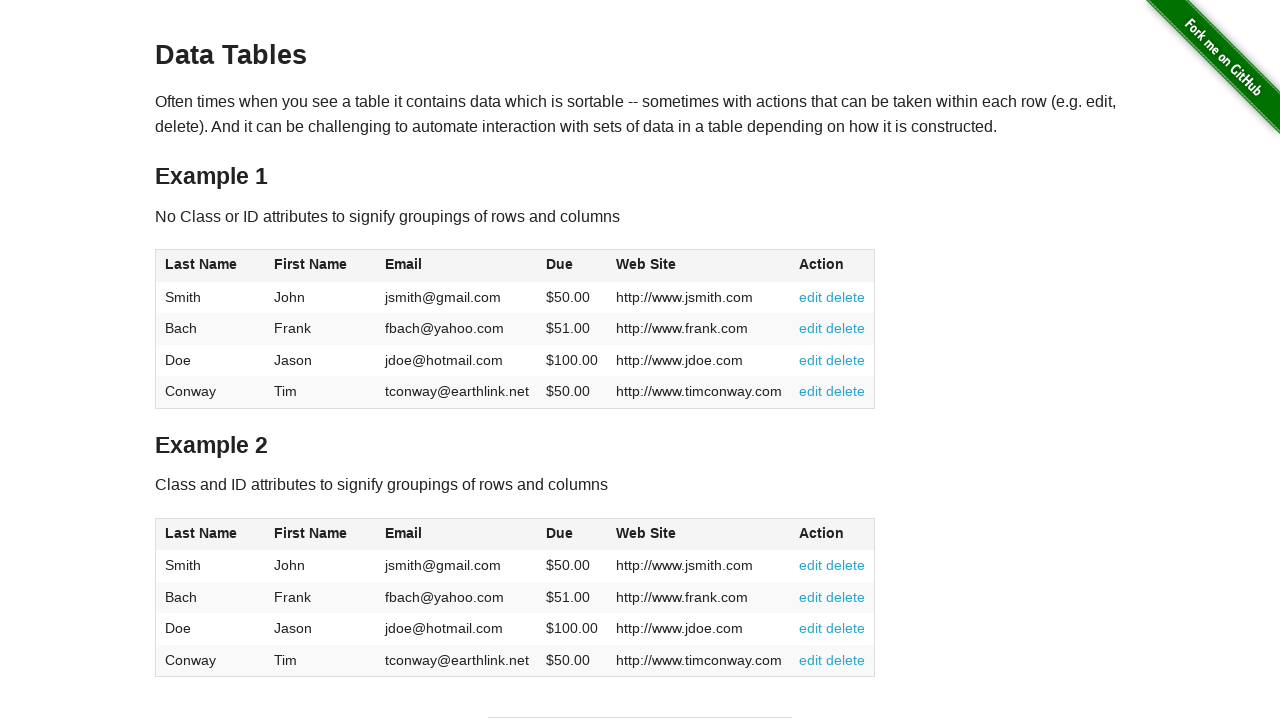

Retrieved column 4 header for table 1
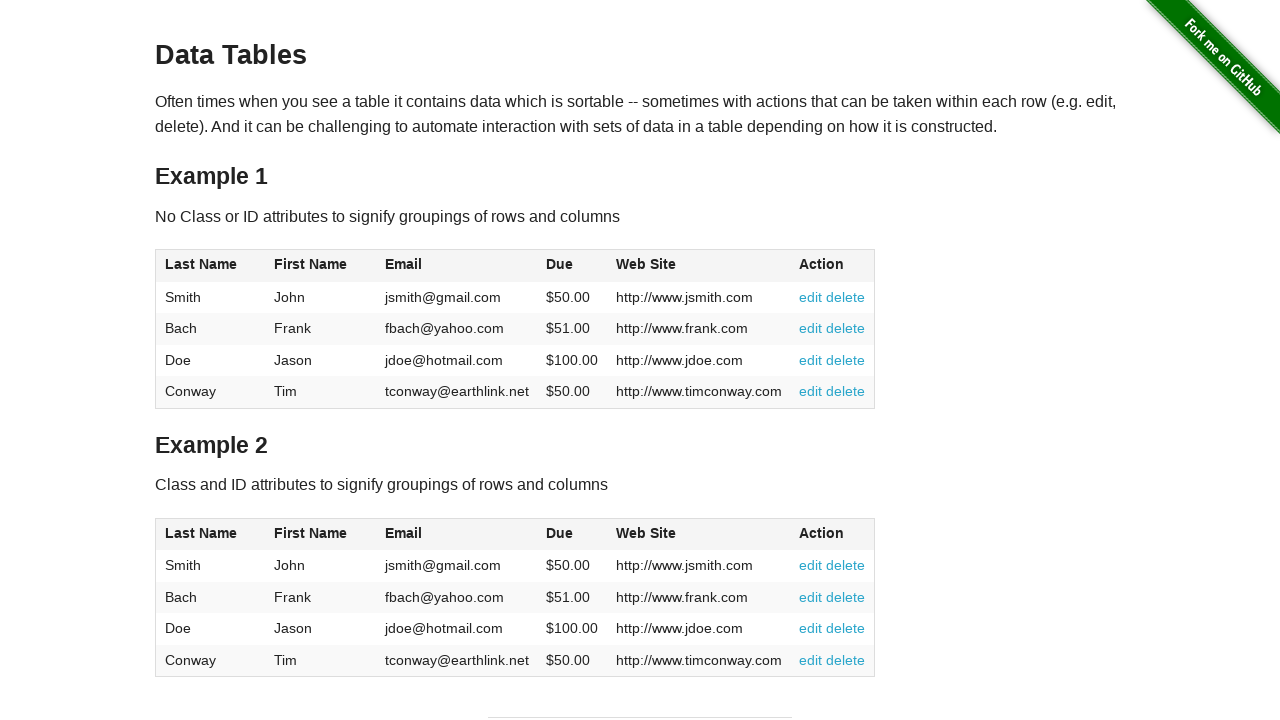

Retrieved column 5 header for table 1
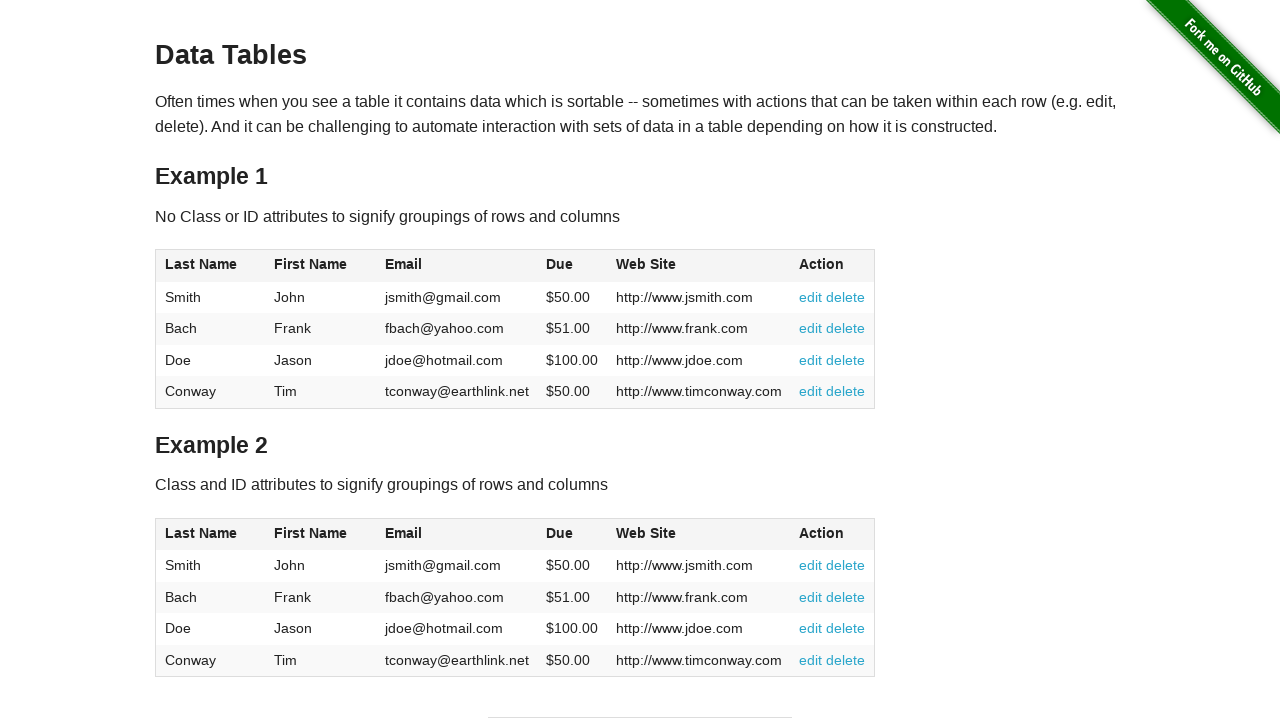

Retrieved column 6 header for table 1
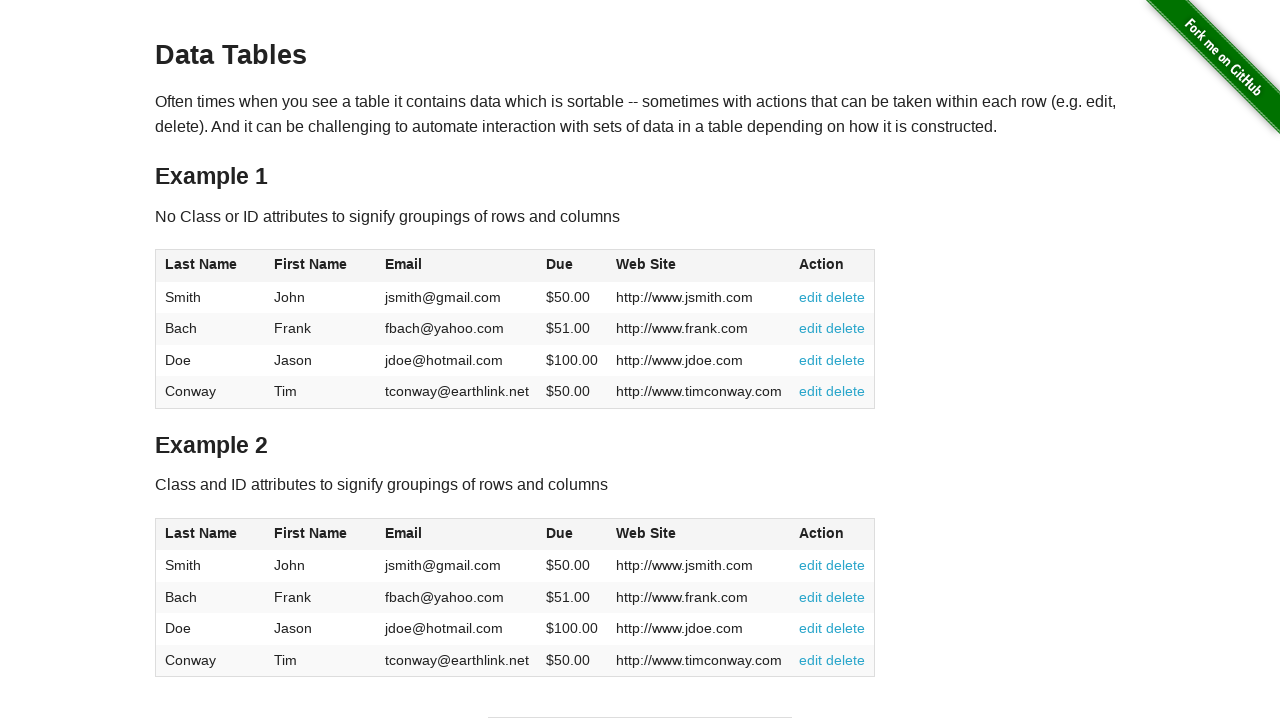

Clicked column 1 header to sort table 1 at (201, 264) on xpath=//*[@id='table1']/thead/tr/th[1]/span
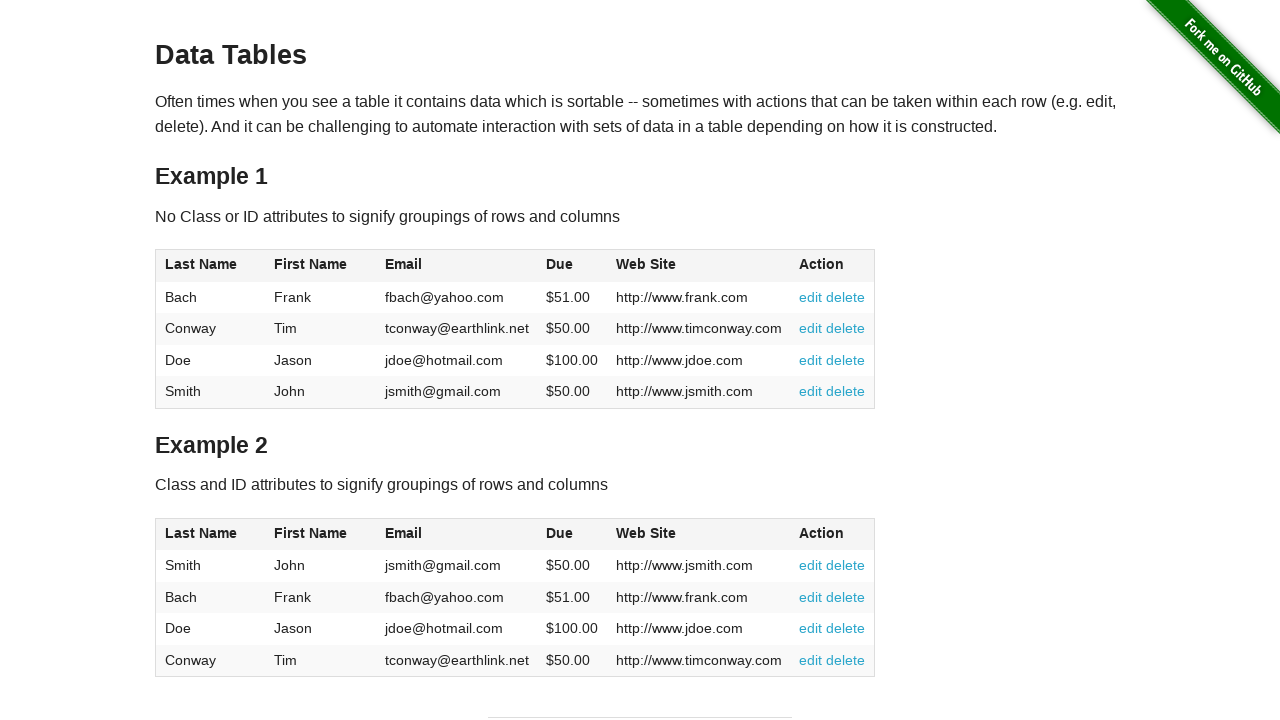

Captured cell data from row 2, column 1 of table 1
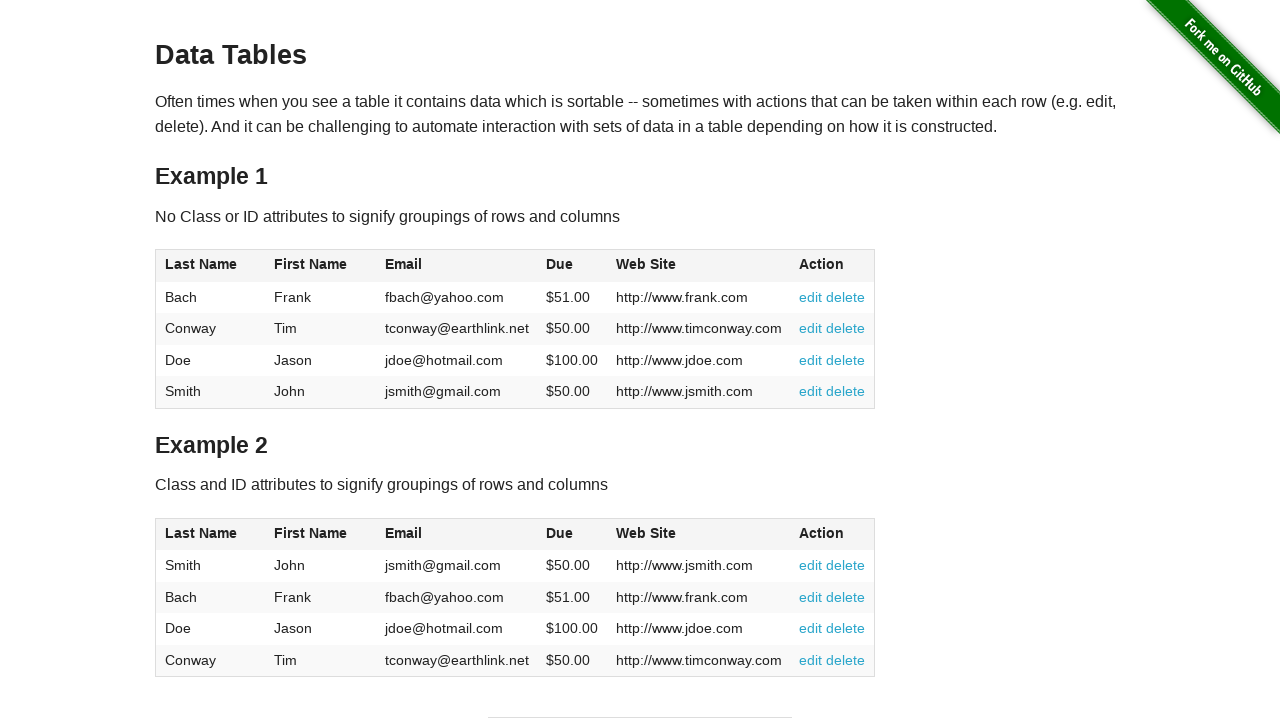

Captured cell data from row 2, column 2 of table 1
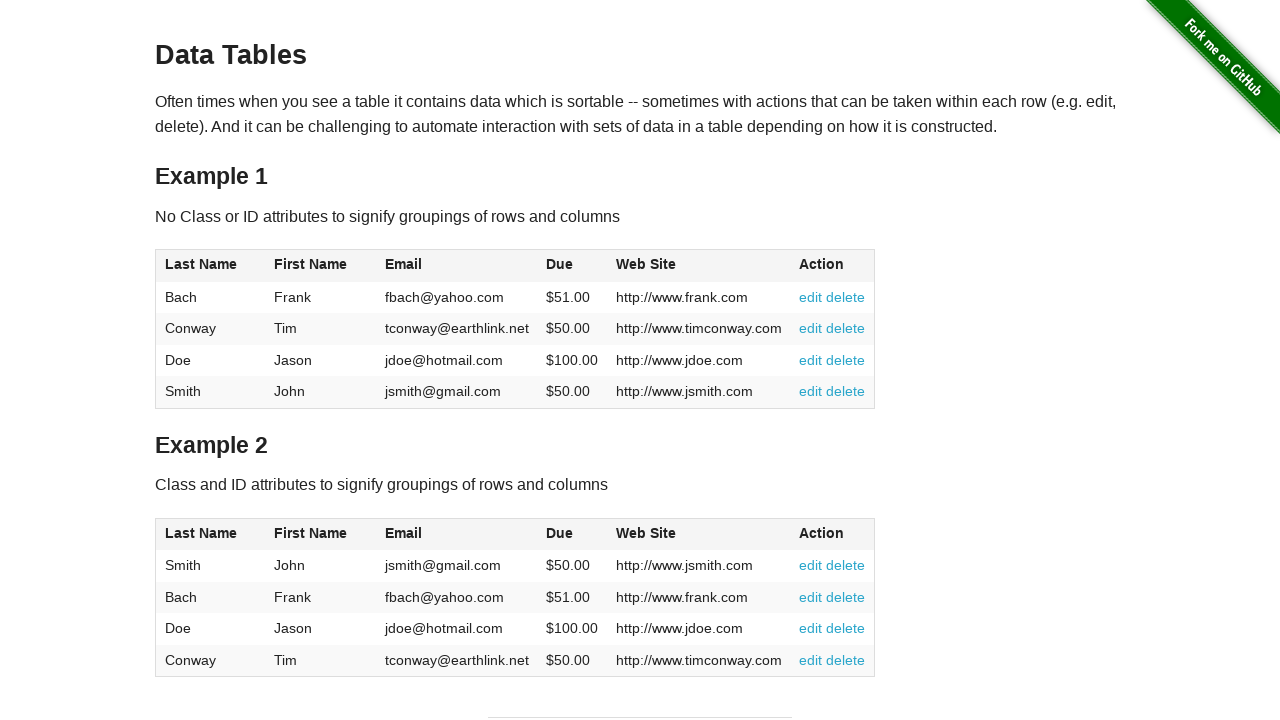

Captured cell data from row 2, column 3 of table 1
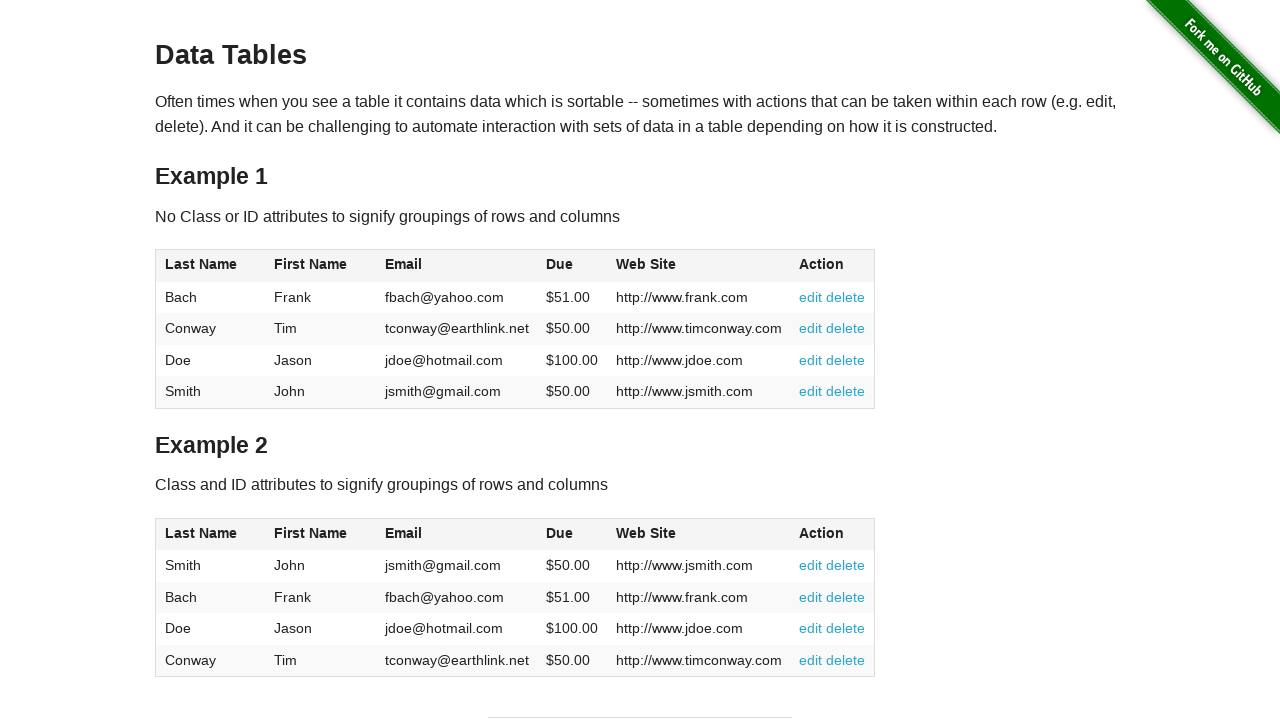

Captured cell data from row 2, column 4 of table 1
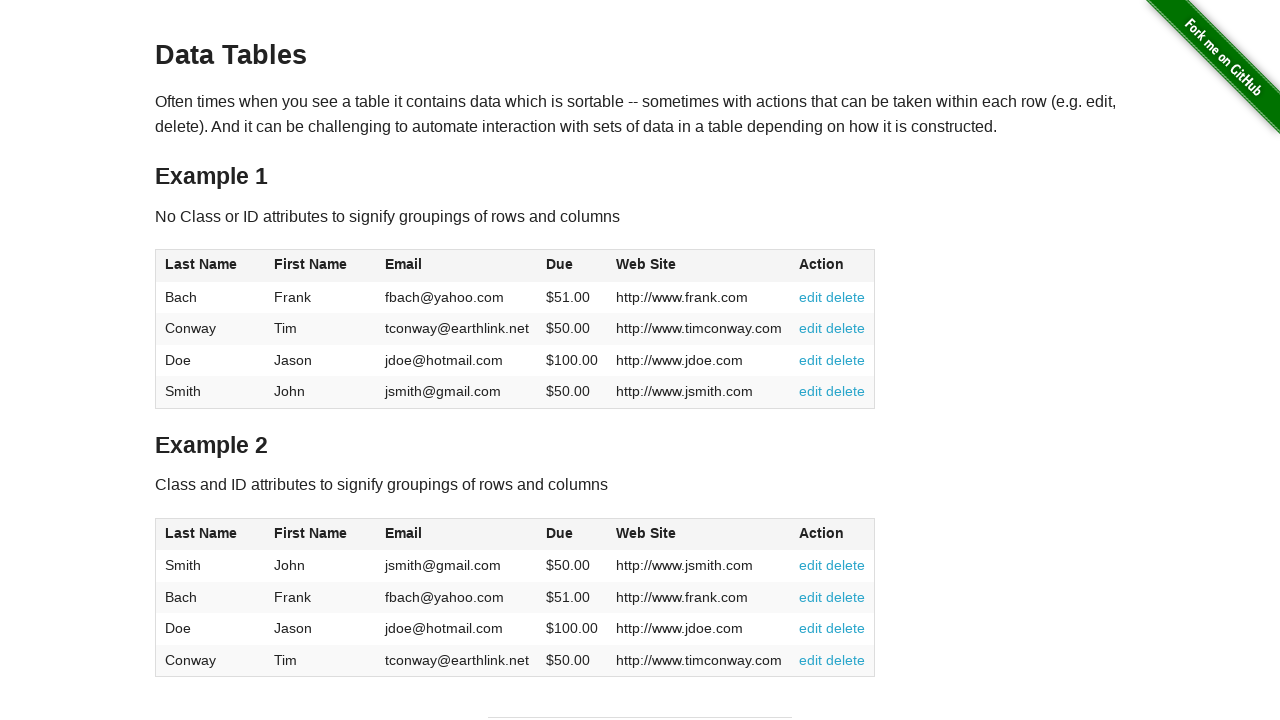

Captured cell data from row 2, column 5 of table 1
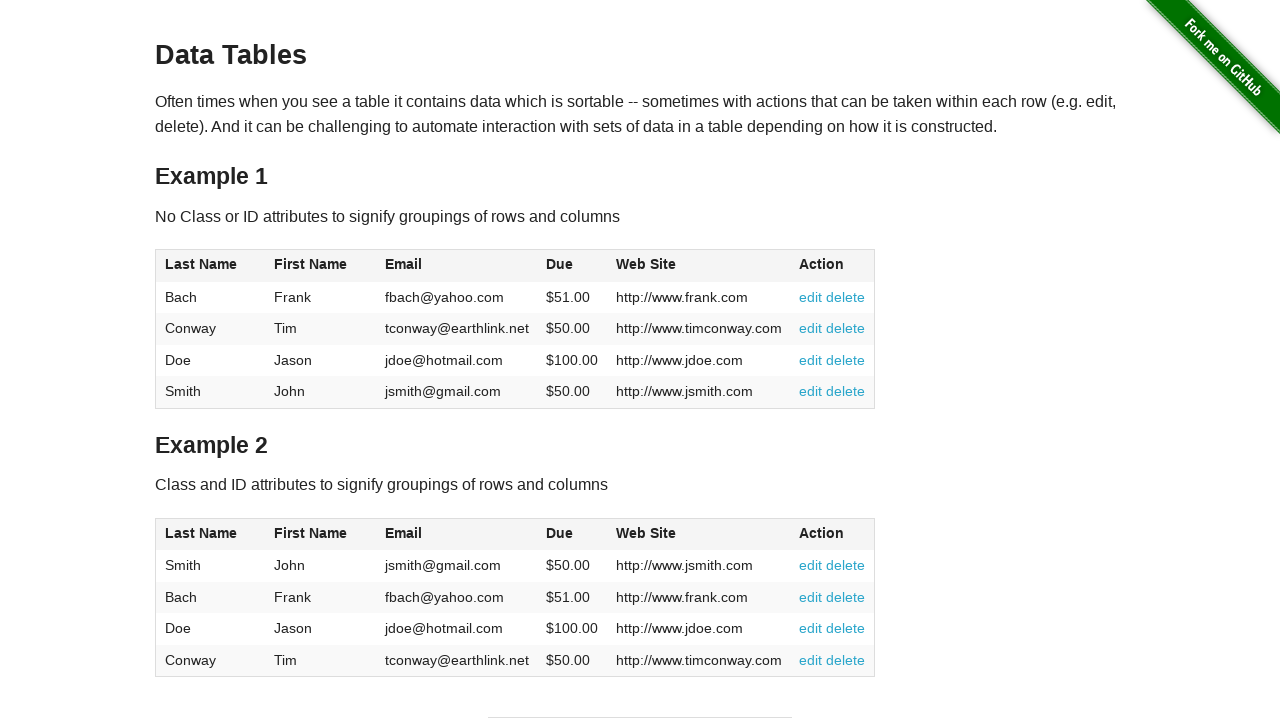

Retrieved example 2 header text
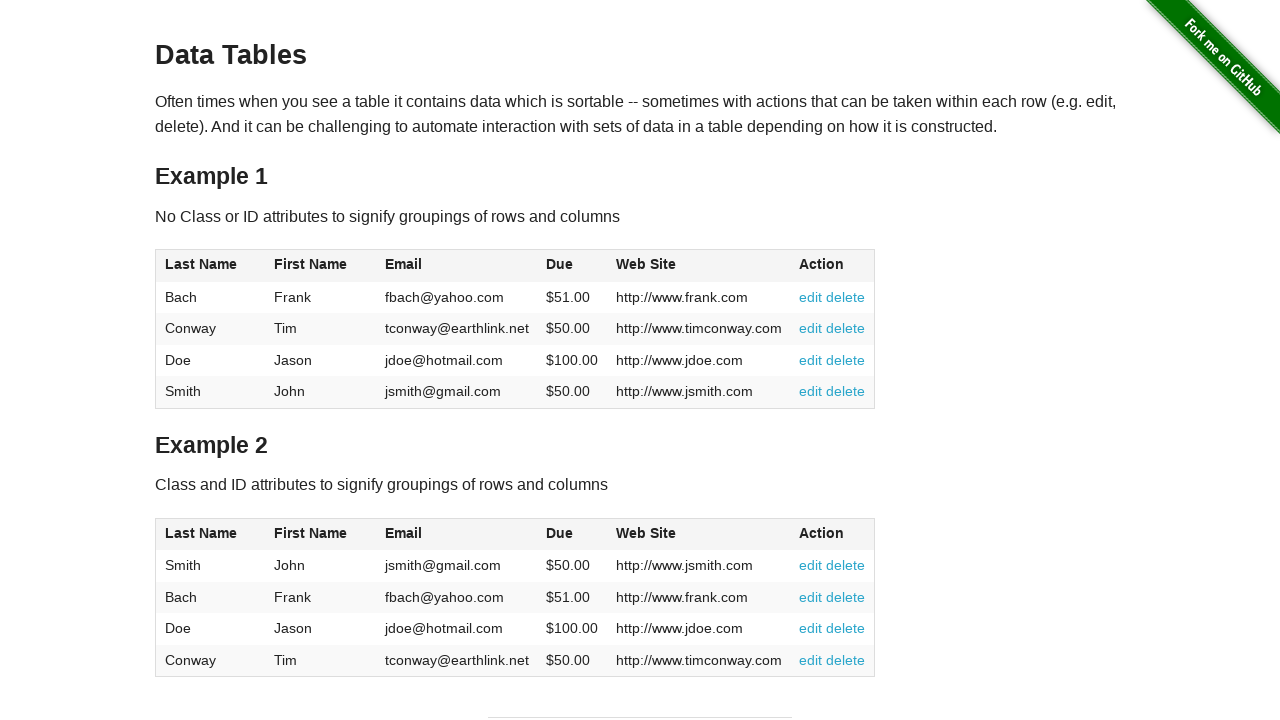

Retrieved example 2 paragraph text
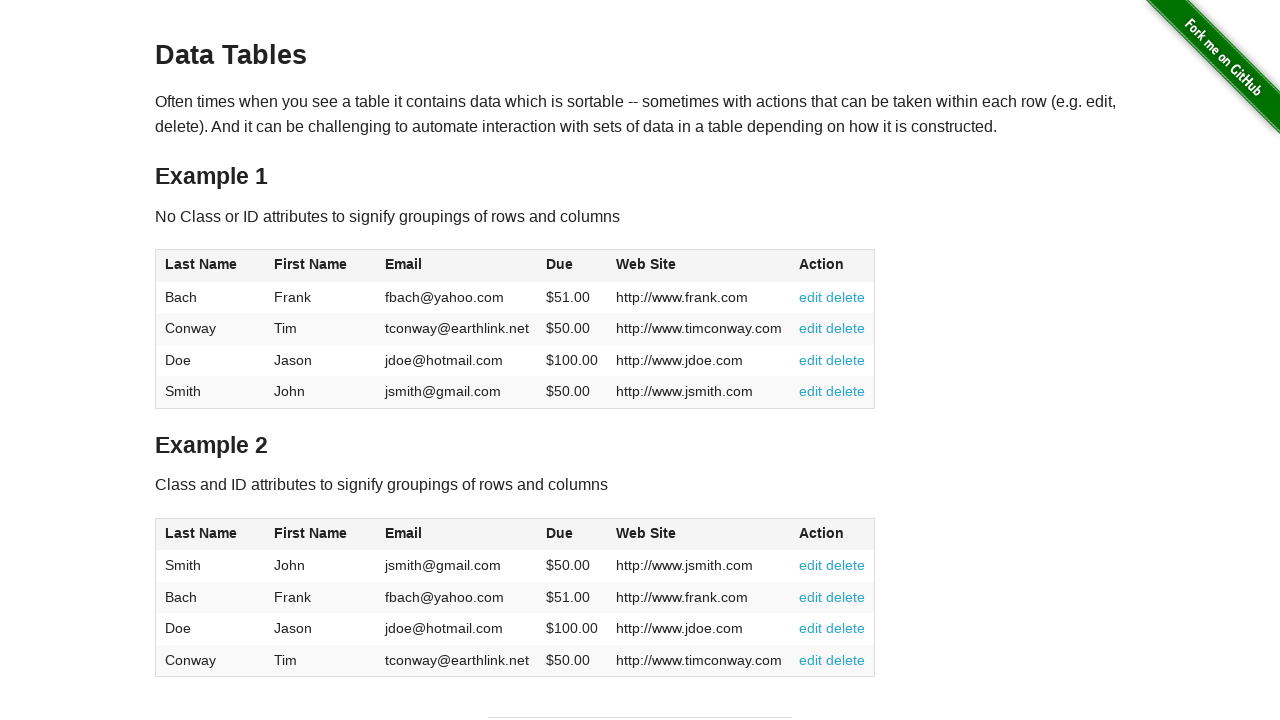

Retrieved column 1 header for table 2
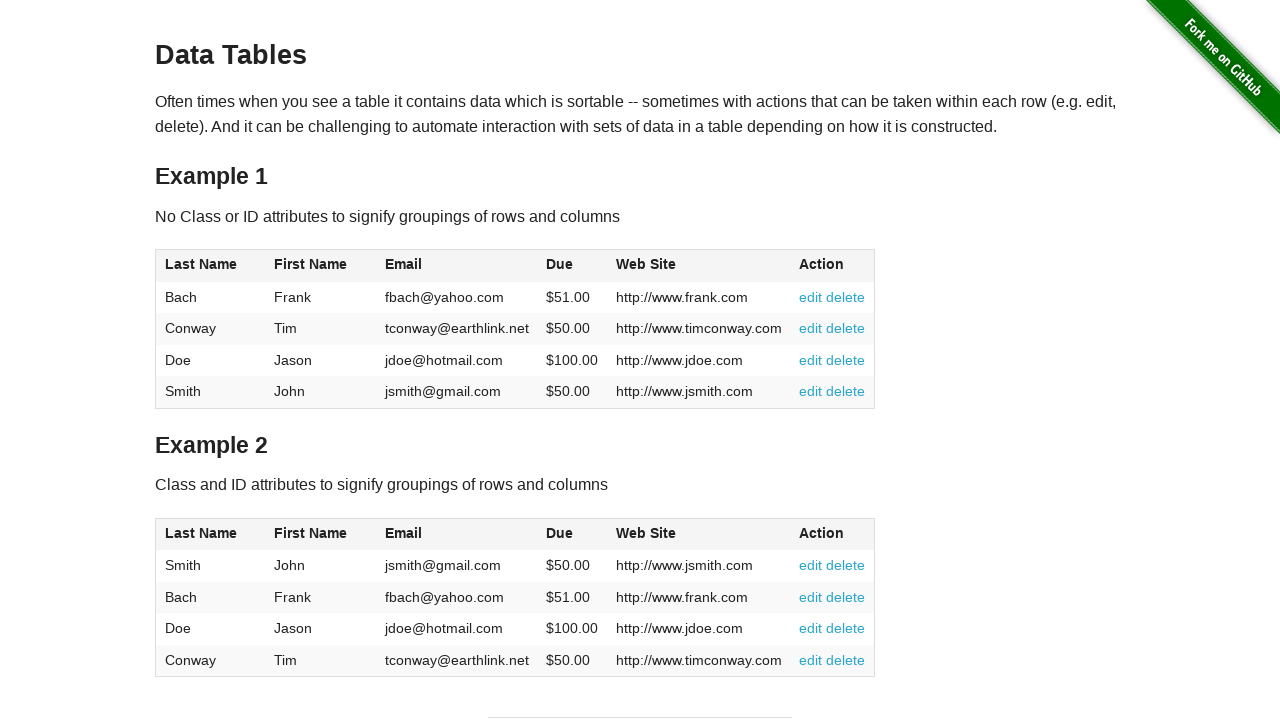

Retrieved column 2 header for table 2
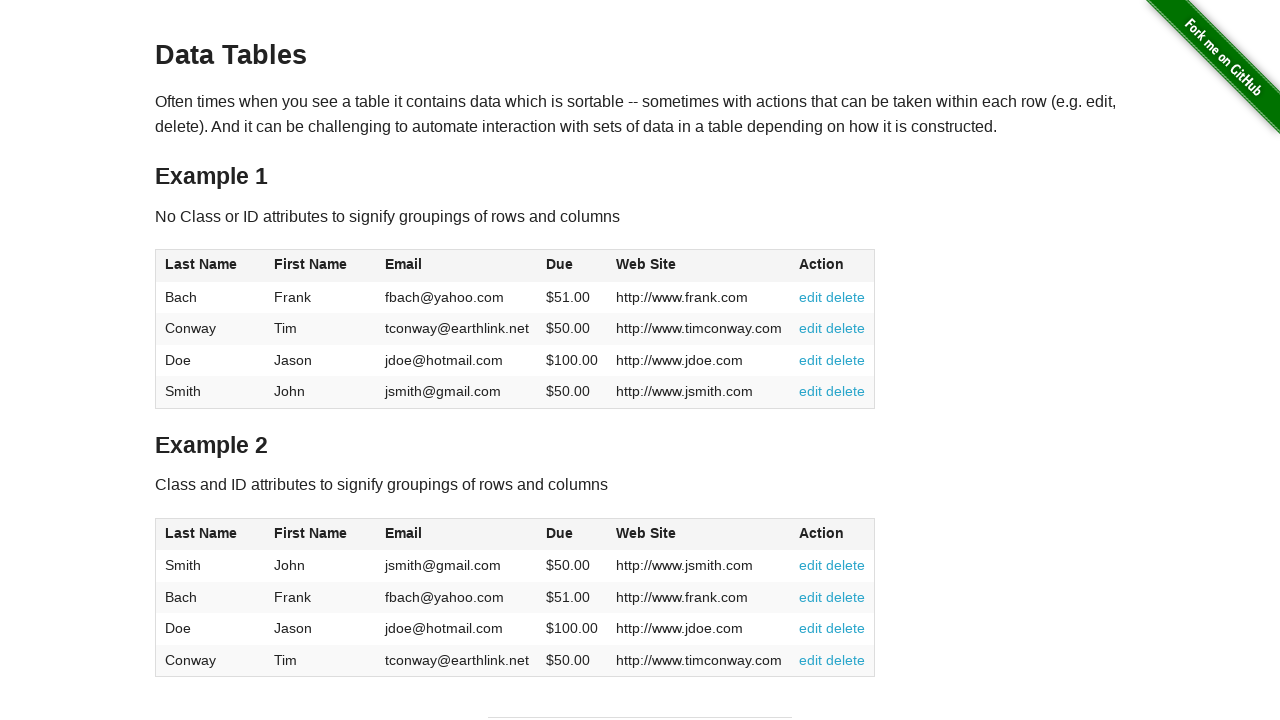

Retrieved column 3 header for table 2
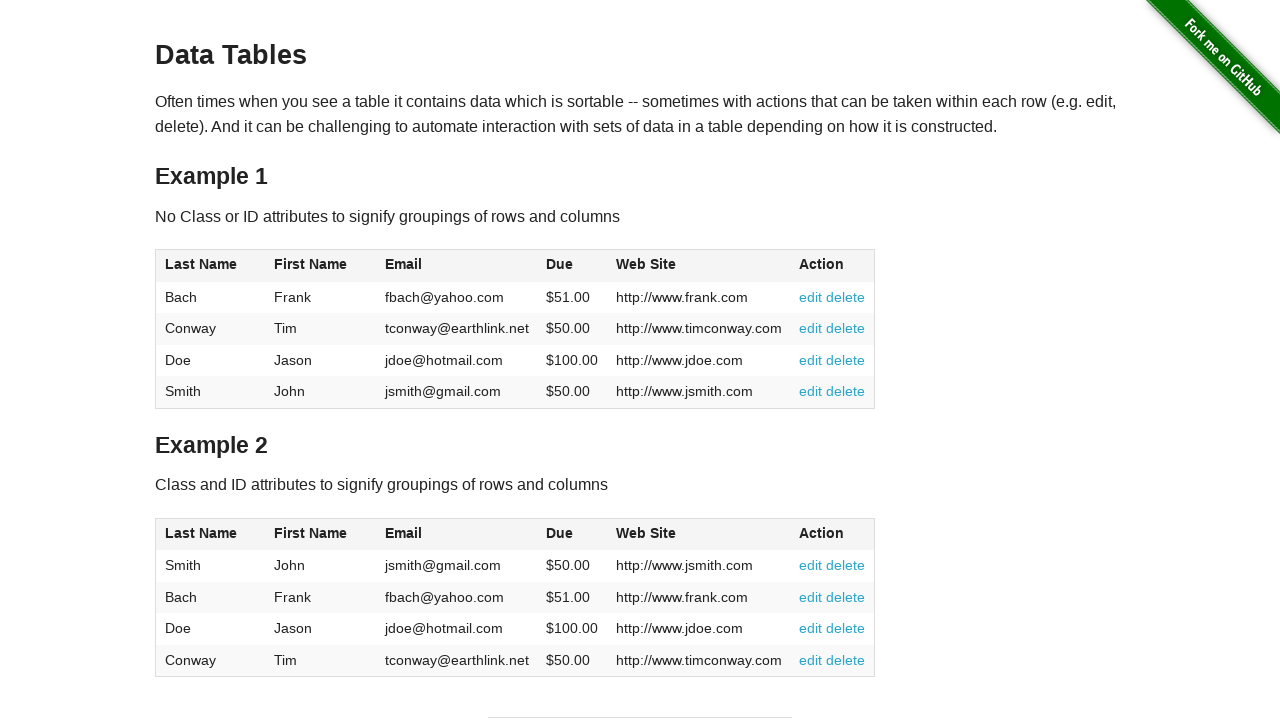

Retrieved column 4 header for table 2
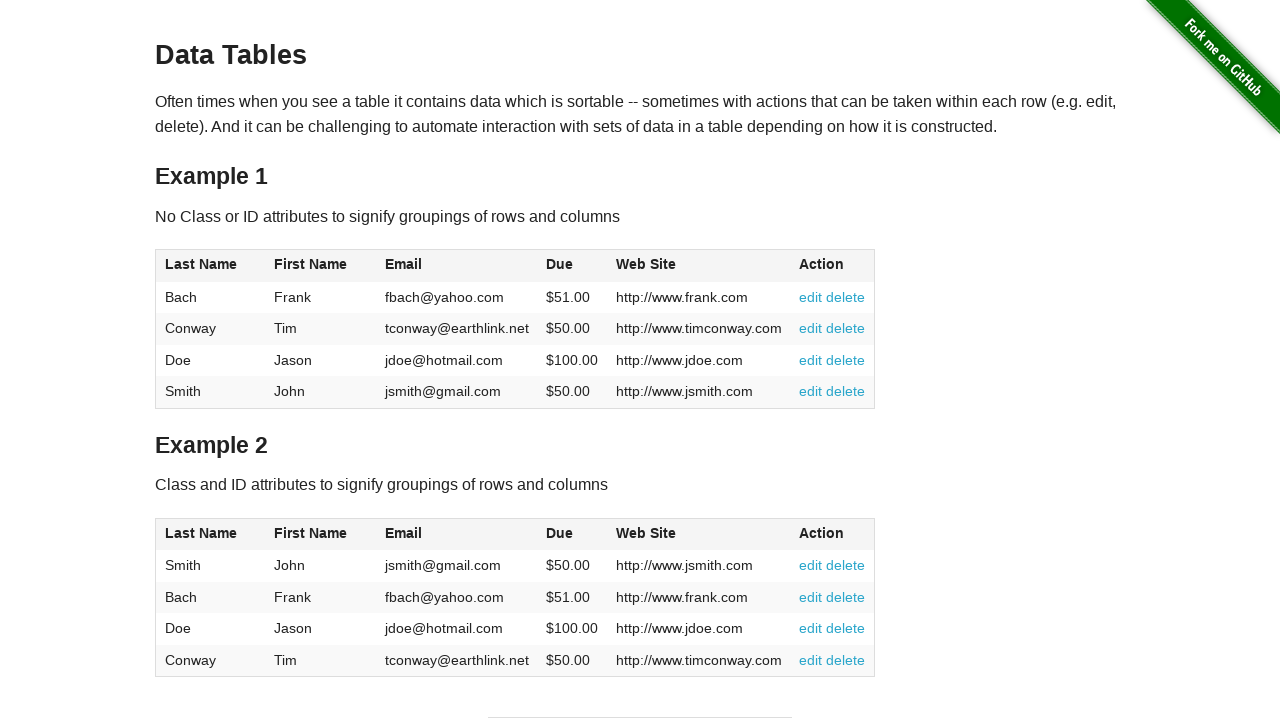

Retrieved column 5 header for table 2
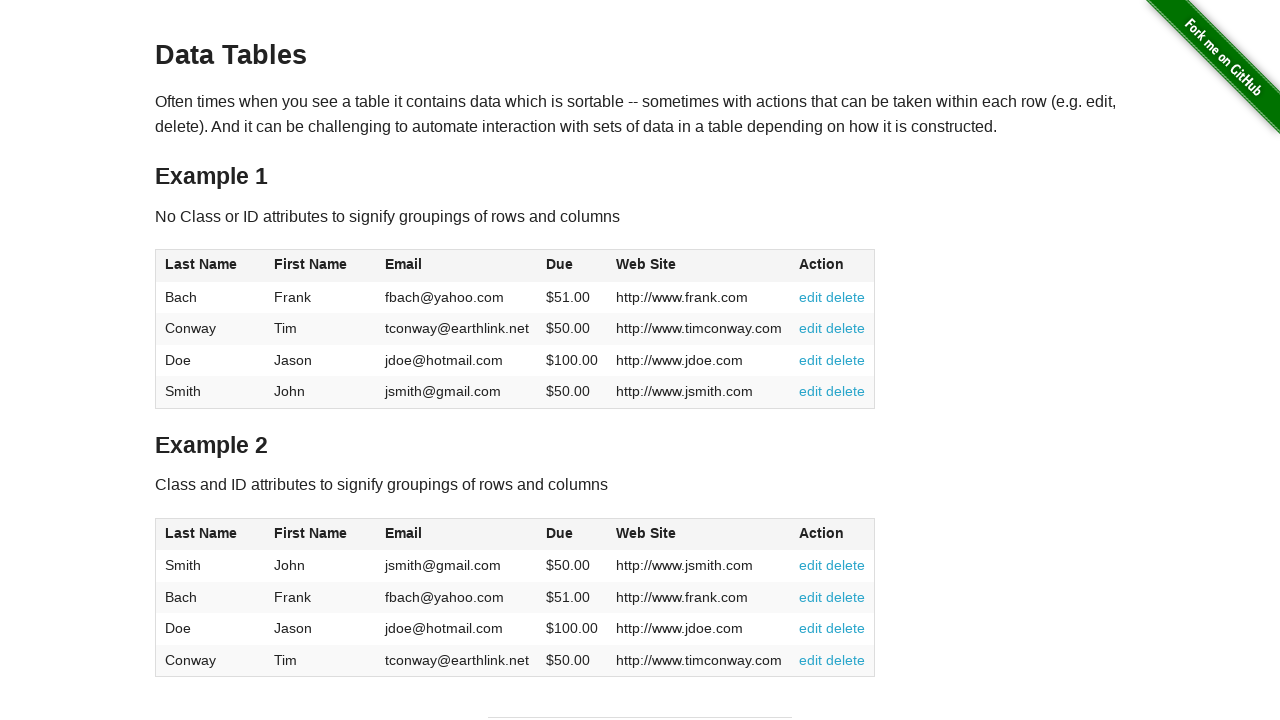

Retrieved column 6 header for table 2
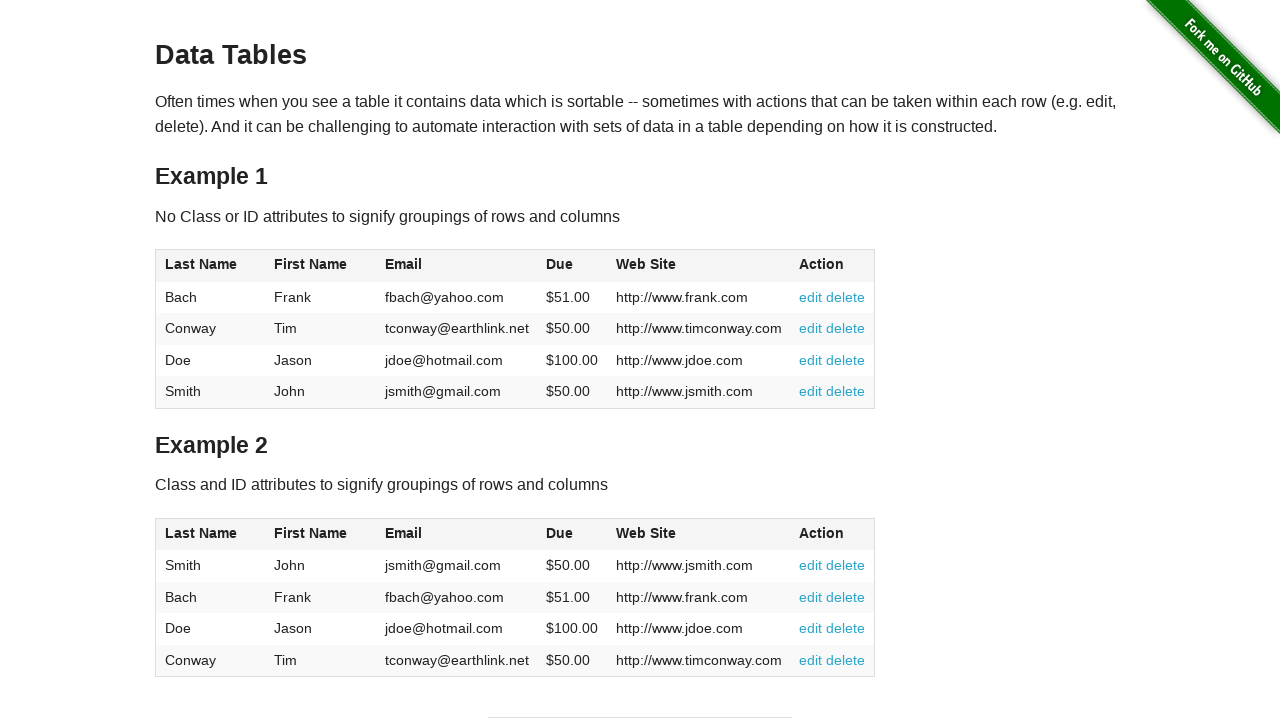

Clicked column 2 header to sort table 2 at (311, 533) on xpath=//*[@id='table2']/thead/tr/th[2]/span
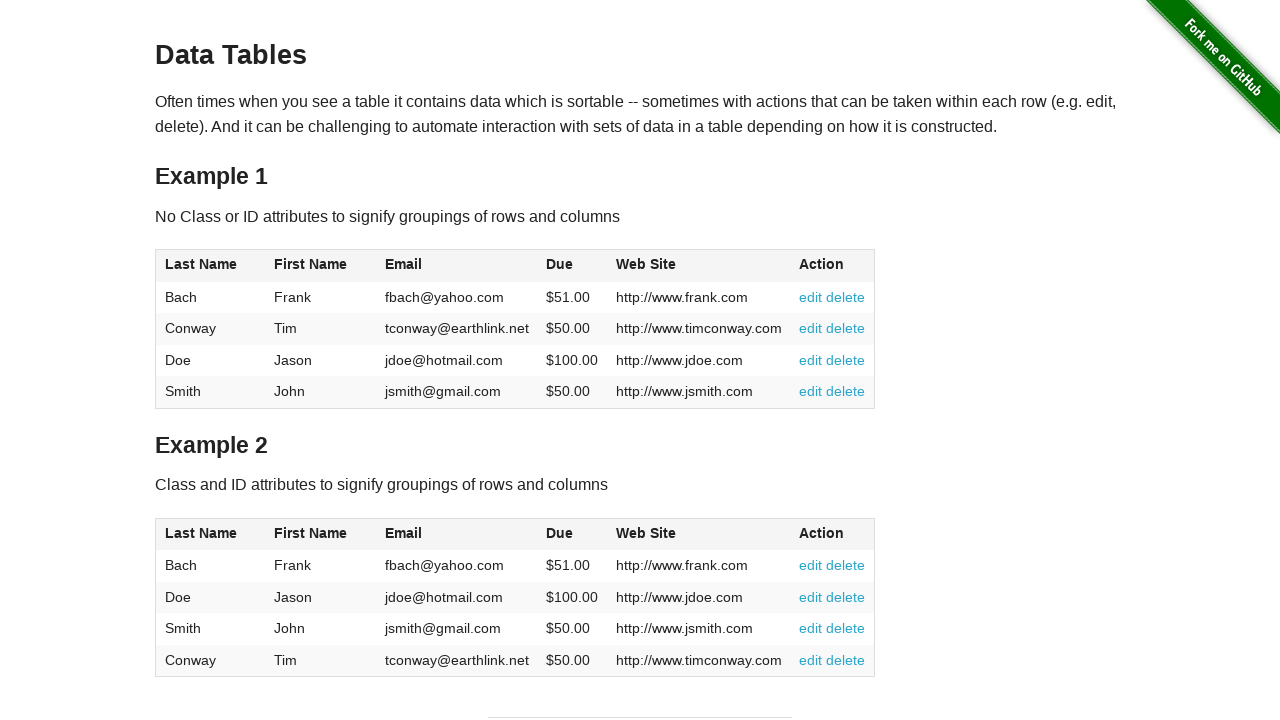

Captured cell data from row 2, column 1 of table 2
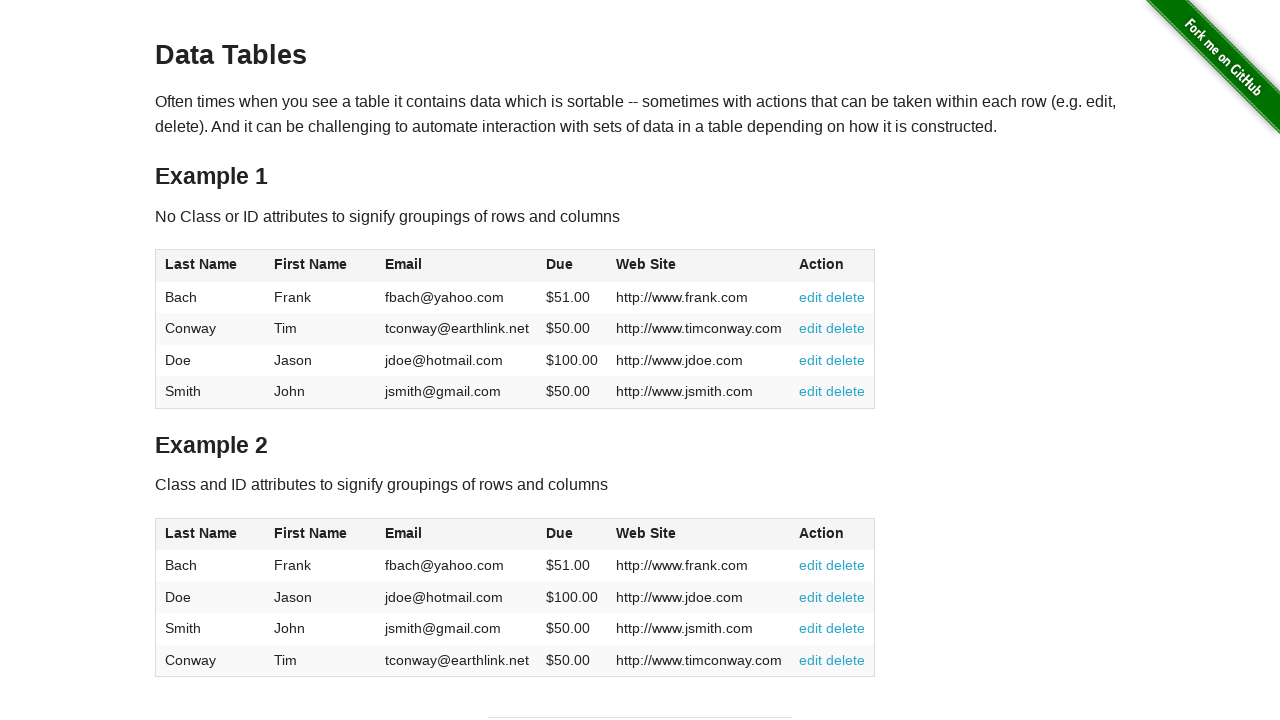

Captured cell data from row 2, column 2 of table 2
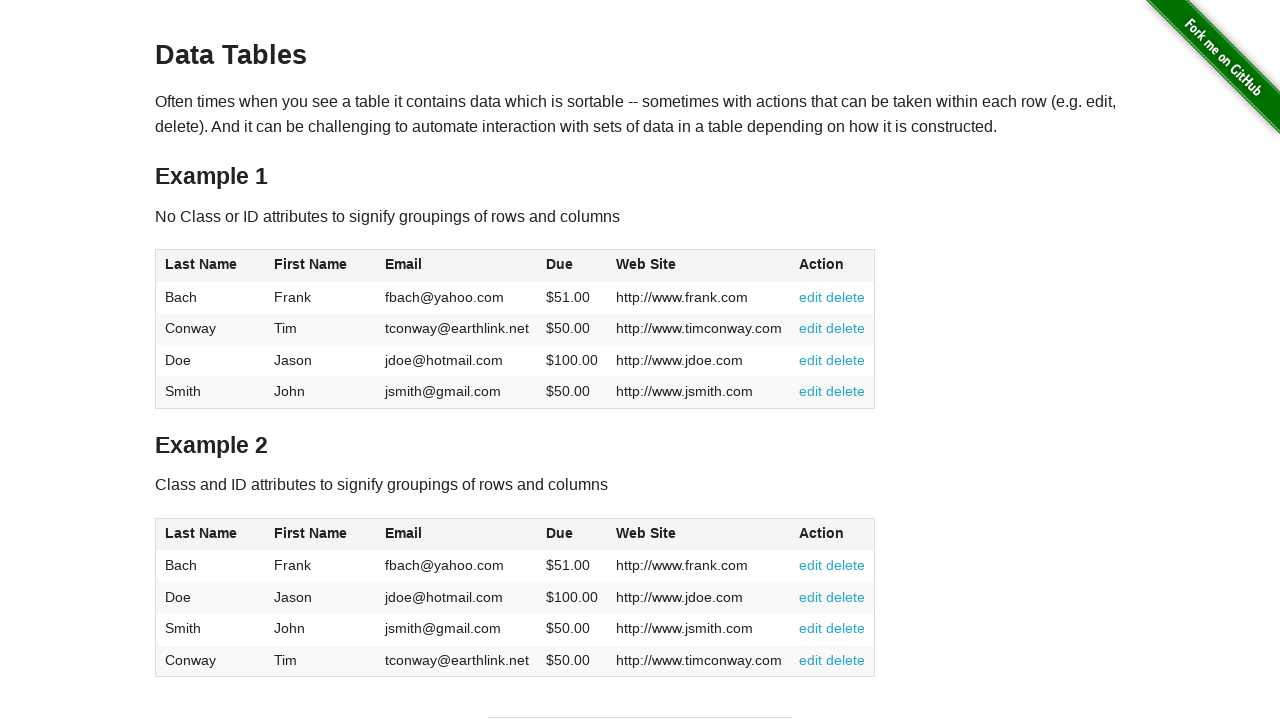

Captured cell data from row 2, column 3 of table 2
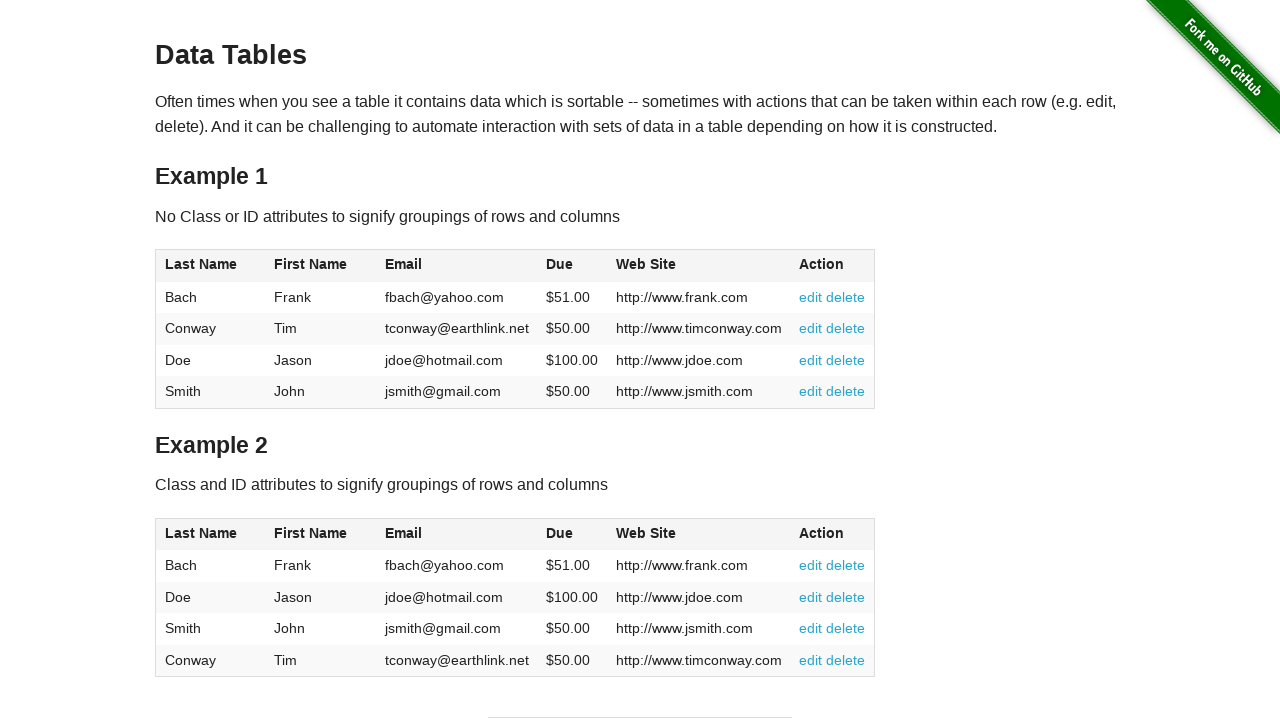

Captured cell data from row 2, column 4 of table 2
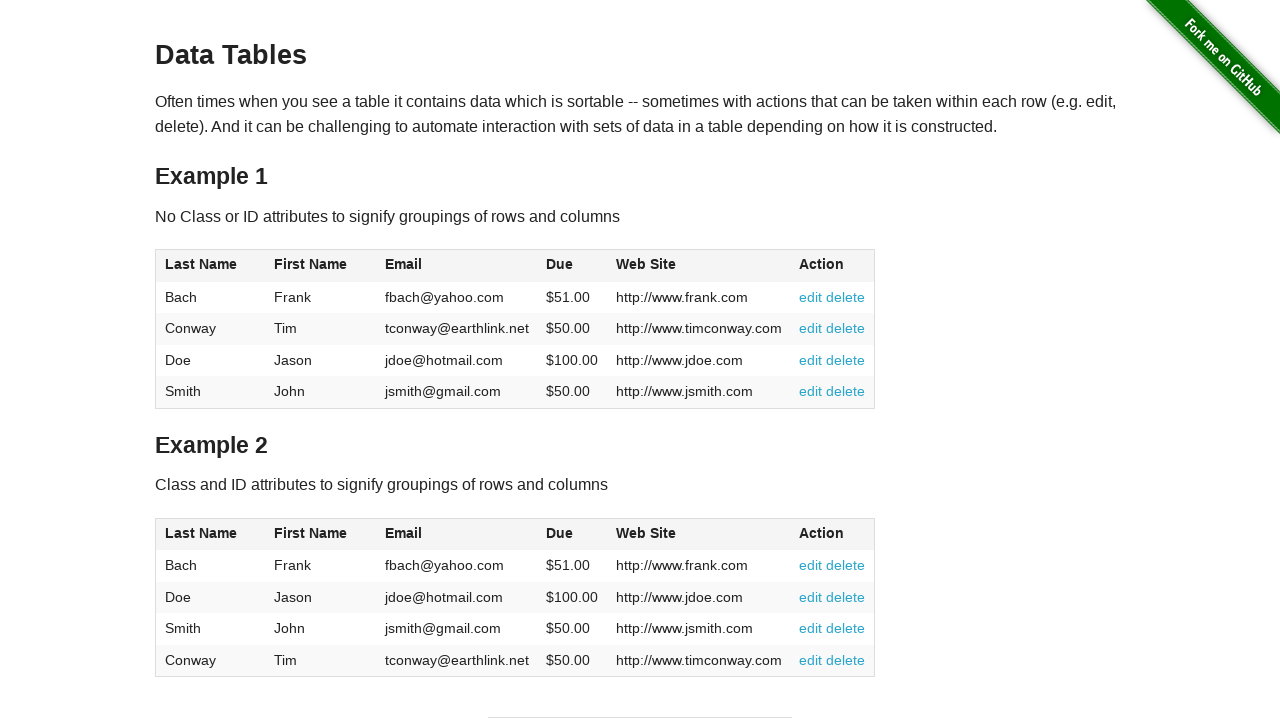

Captured cell data from row 2, column 5 of table 2
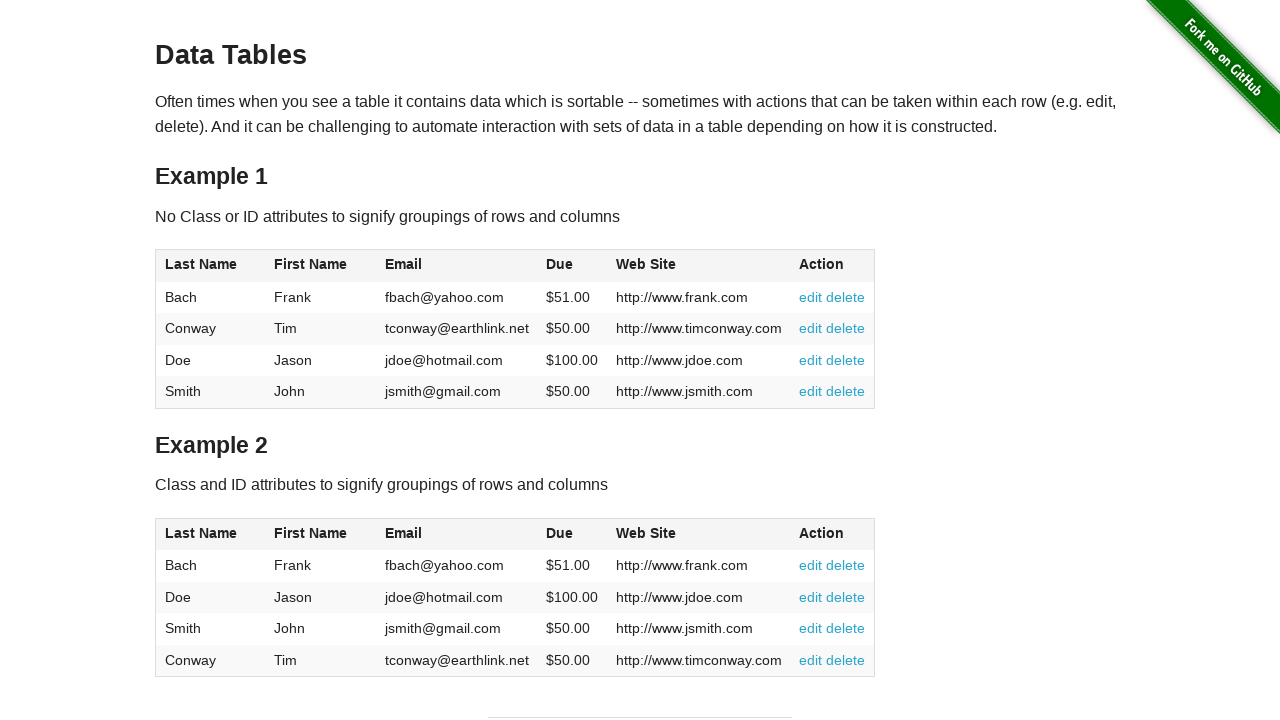

Retrieved footer text
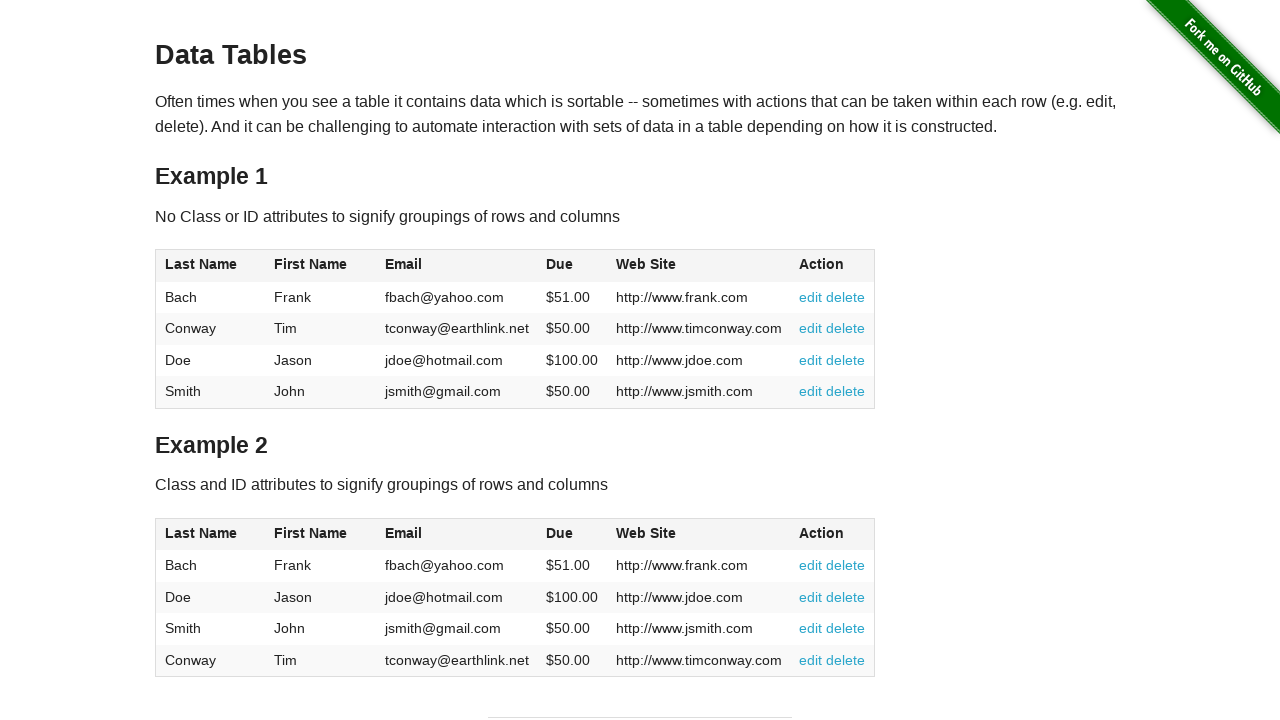

Clicked footer hyperlink at (684, 712) on xpath=//*[@id='page-footer']/div/div/a
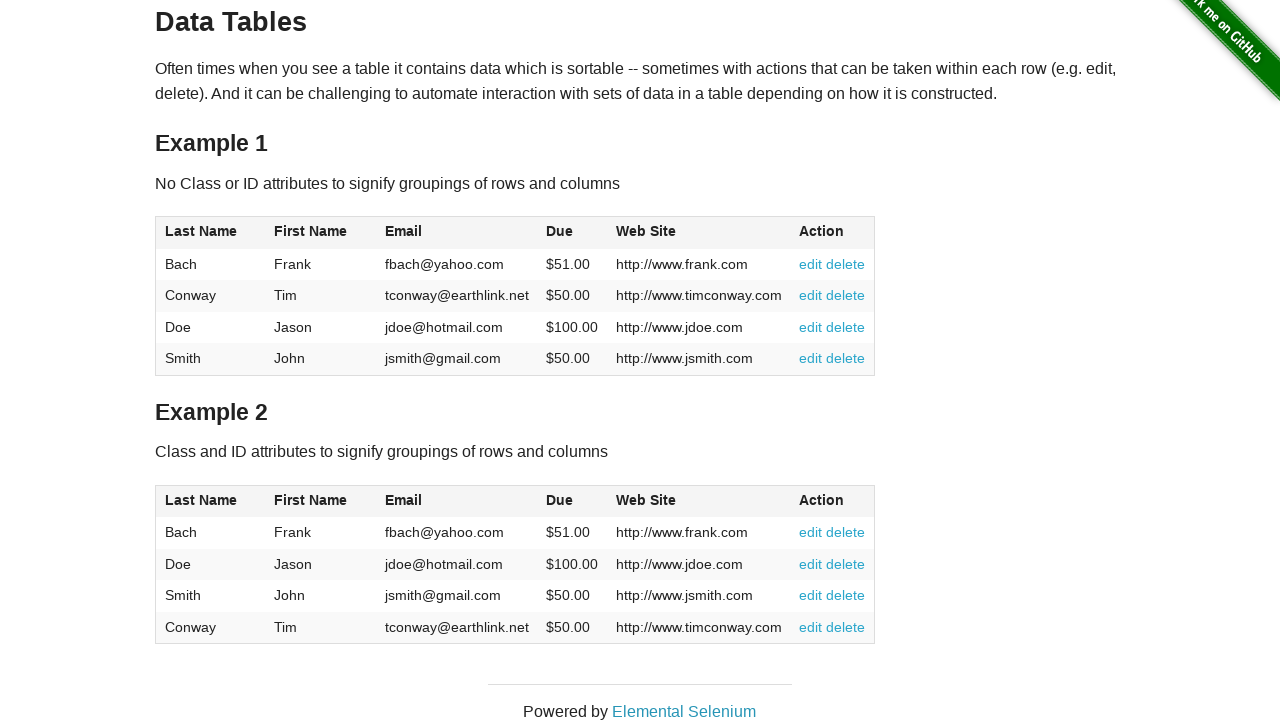

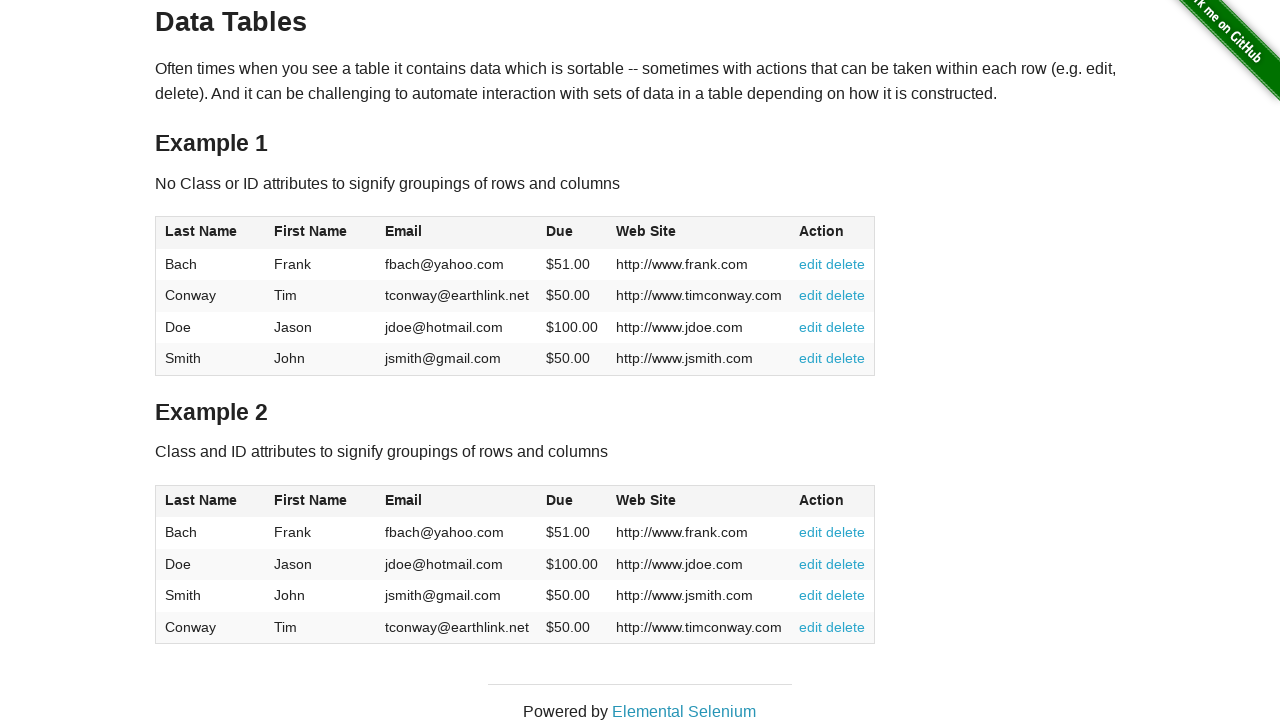